Tests the add/remove elements functionality by clicking the "Add Element" button twice to create delete buttons, then clicking one delete button and verifying one delete button remains

Starting URL: http://the-internet.herokuapp.com/add_remove_elements/

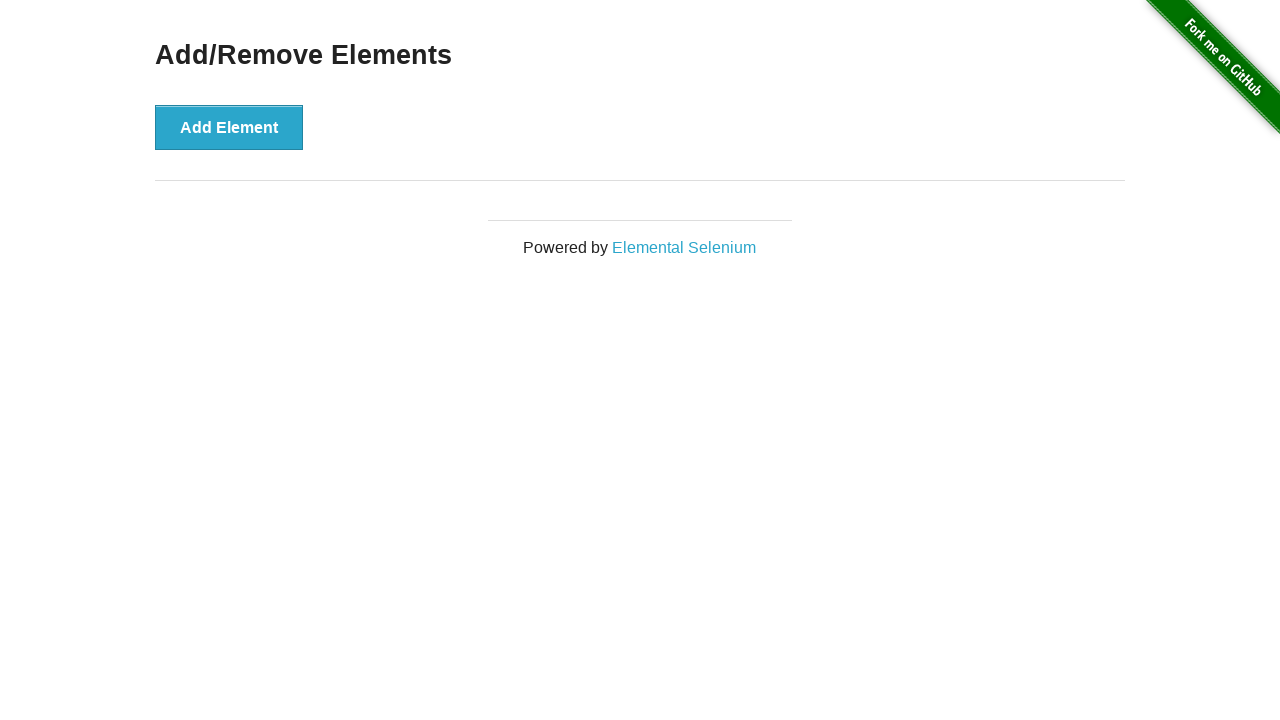

Clicked 'Add Element' button first time at (229, 127) on xpath=//button[text()='Add Element']
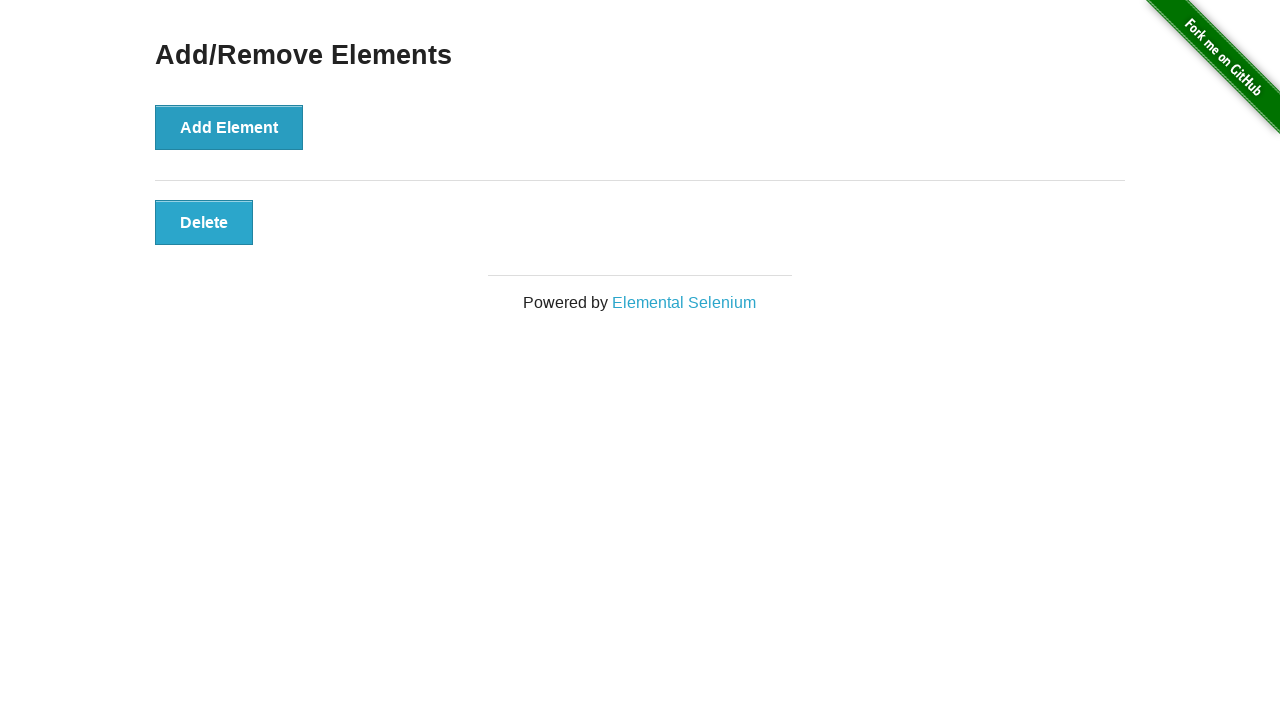

Clicked 'Add Element' button second time at (229, 127) on xpath=//button[text()='Add Element']
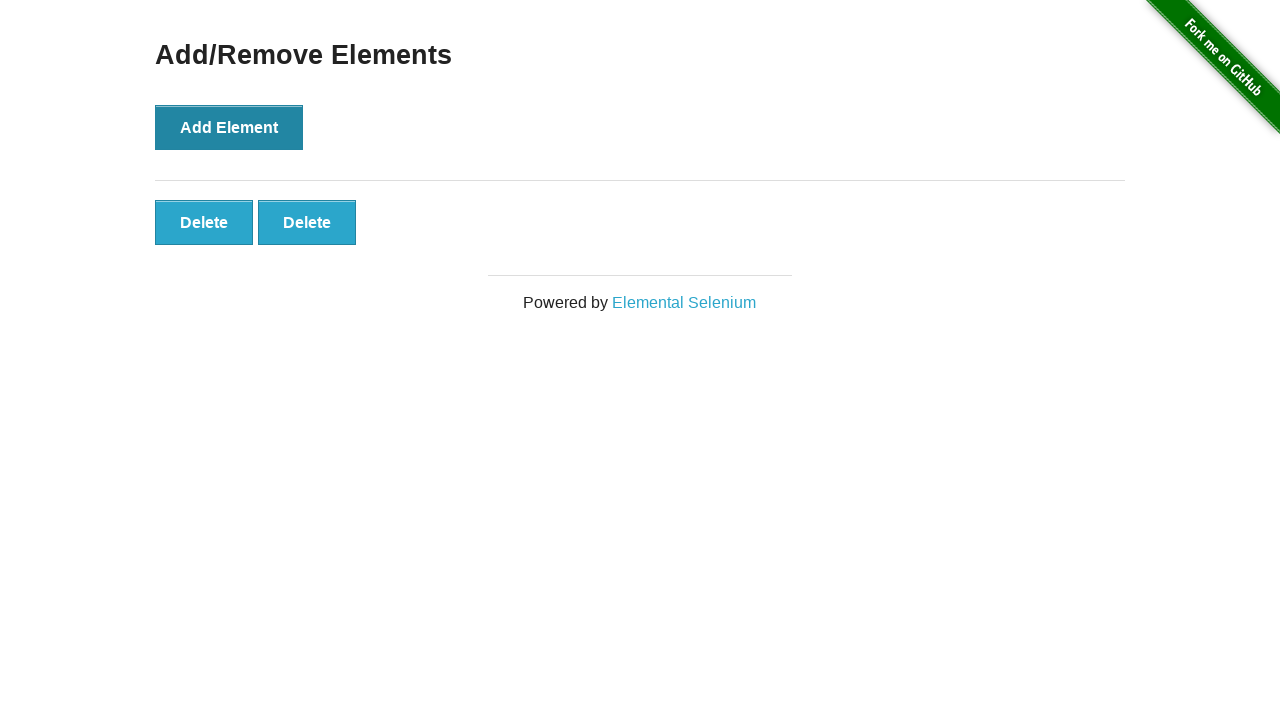

Clicked one 'Delete' button at (204, 222) on xpath=//button[text()='Delete']
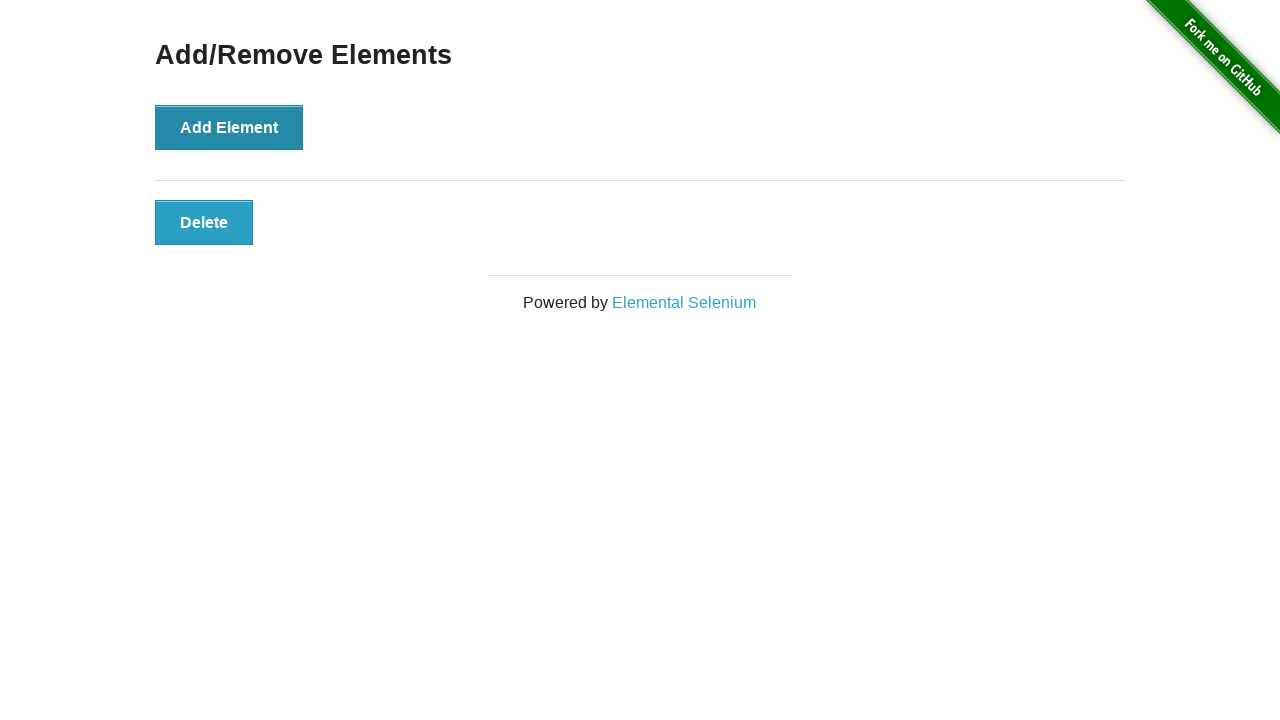

Verified remaining 'Delete' button exists
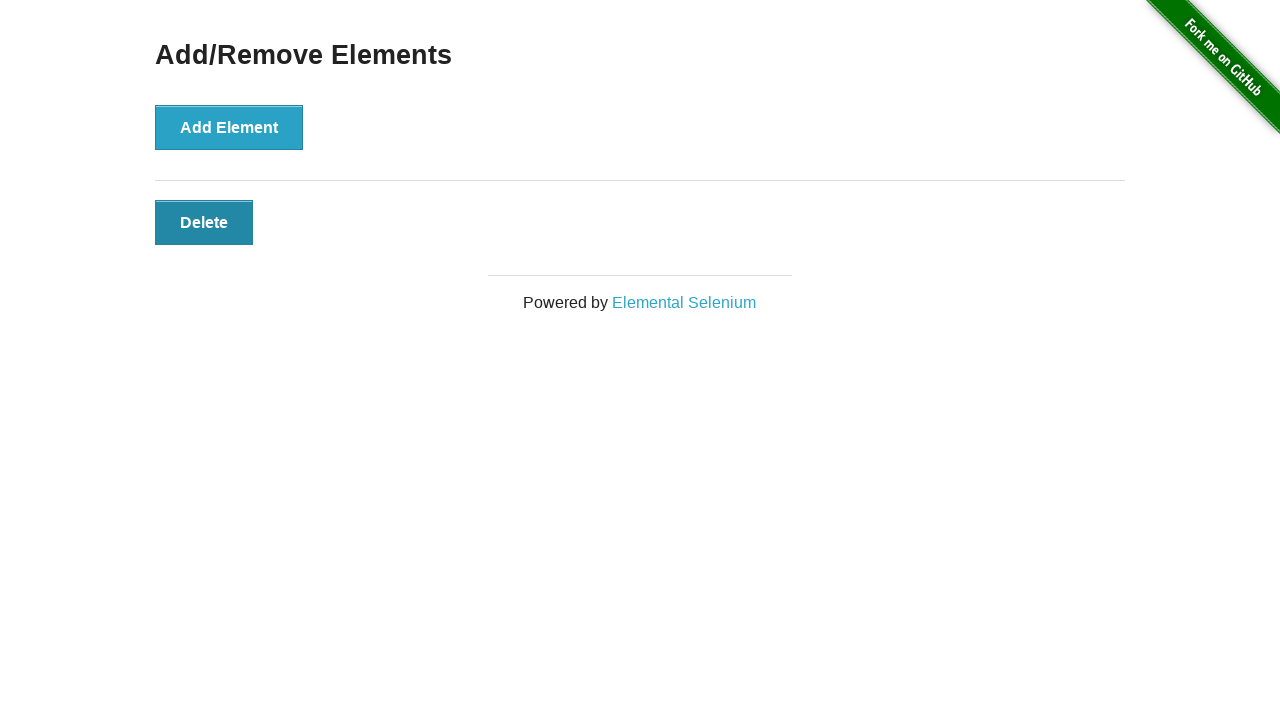

Verified only one 'Delete' button remains
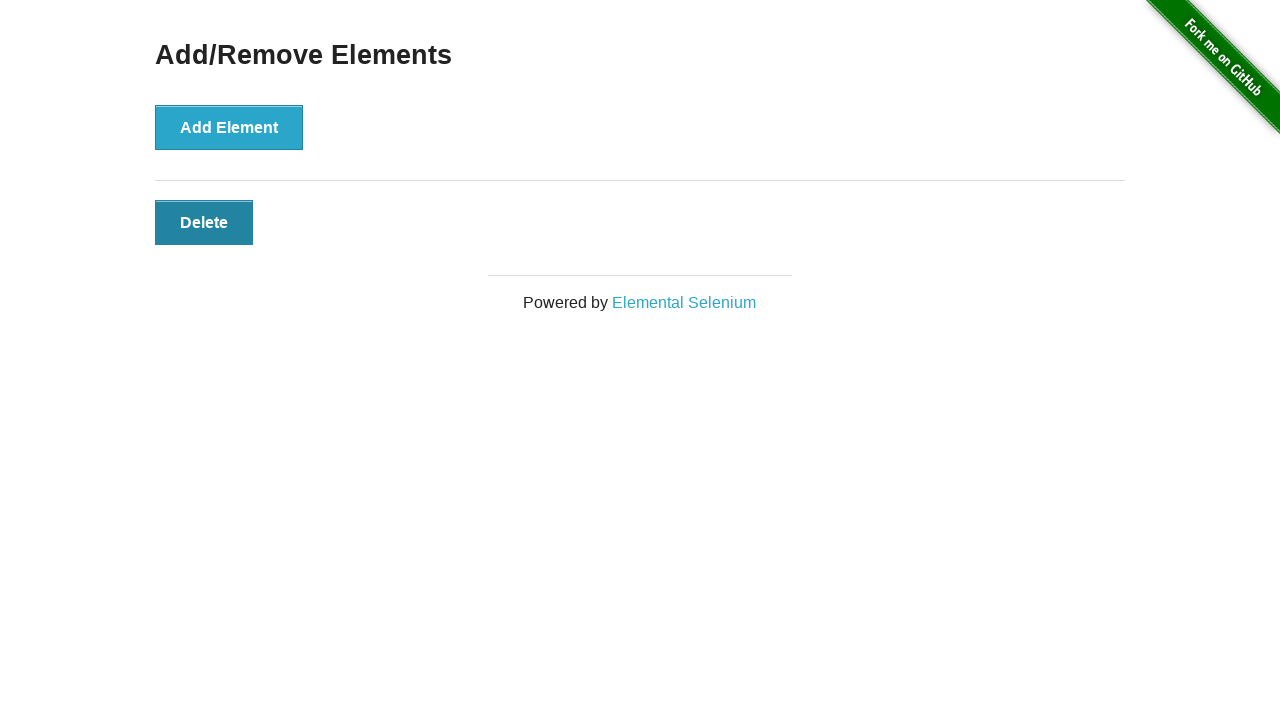

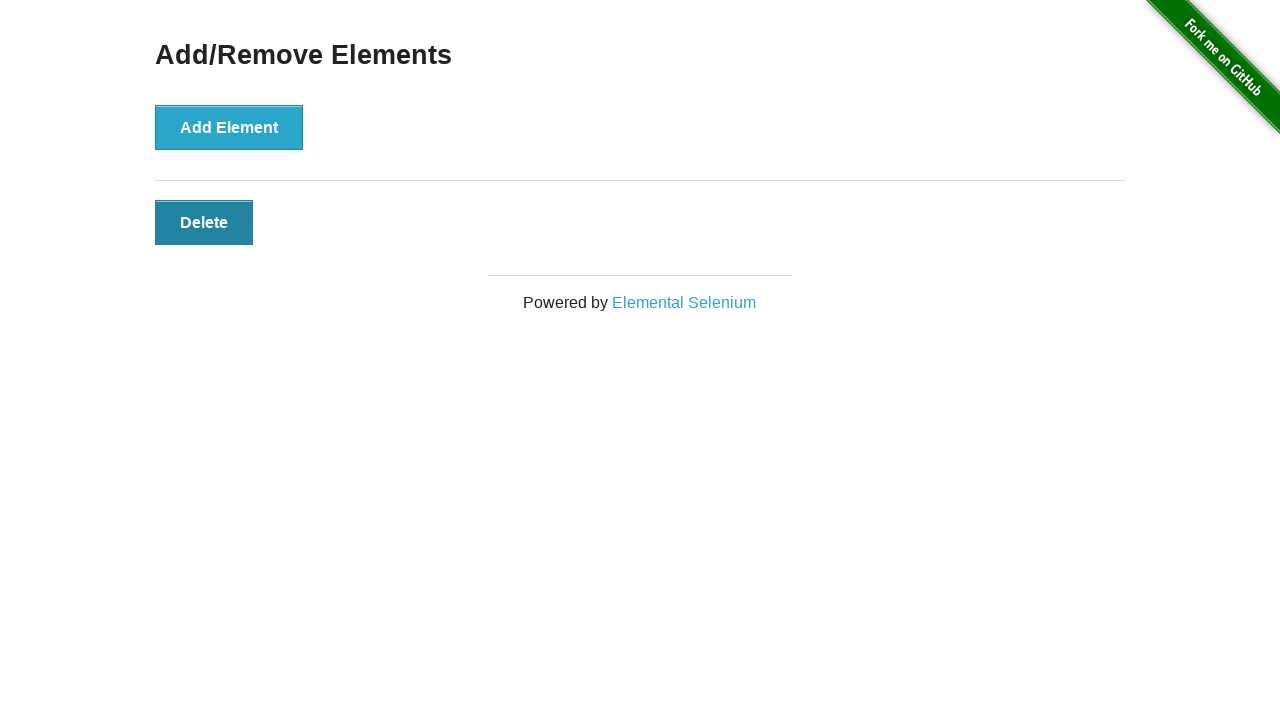